Tests a form by filling in header, MKE, OAI, and name input fields, submitting the form, and then clearing the form

Starting URL: https://devmountain-qa.github.io/enter-wanted/1.4_Assignment/index.html

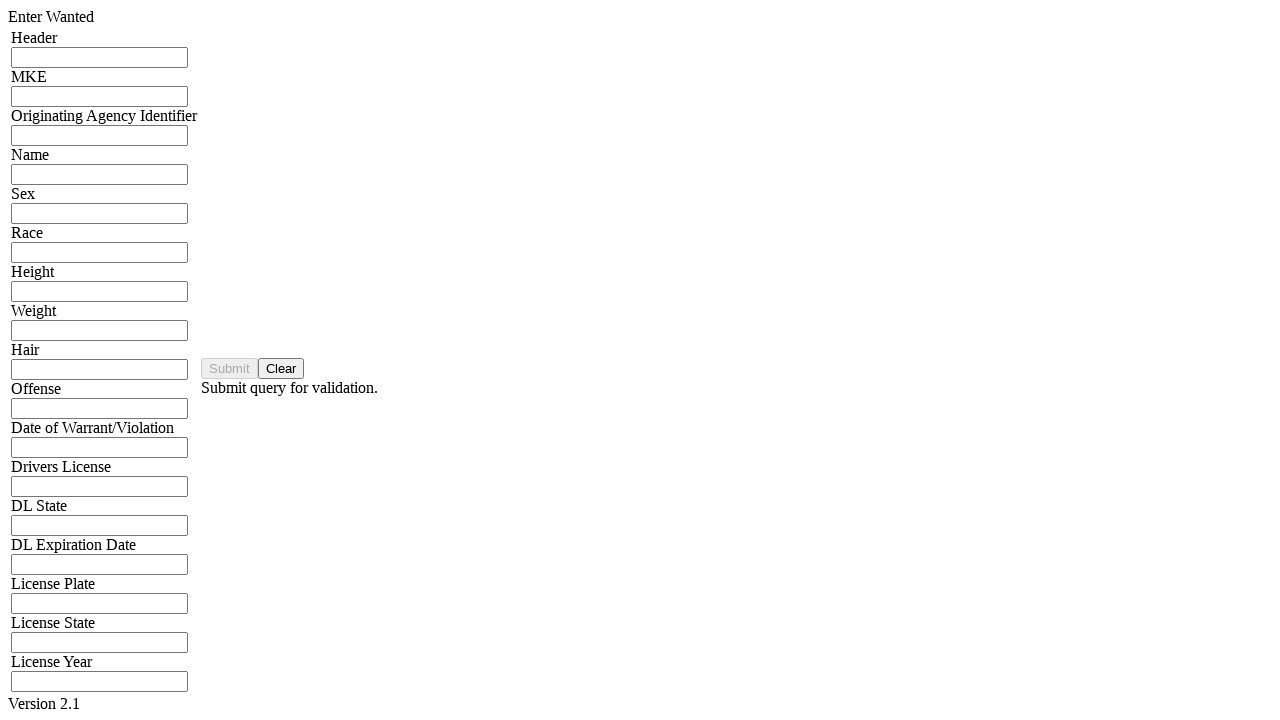

Filled header input field with '1111111111' on input[name='hdrInput']
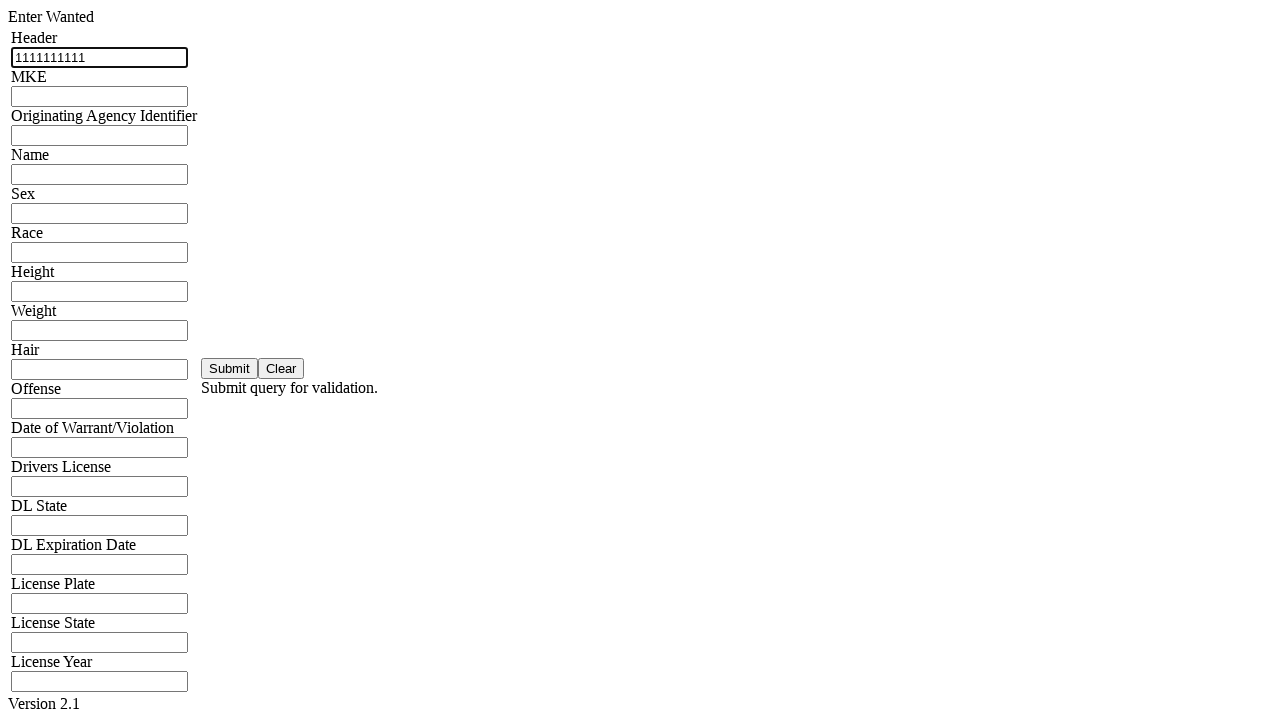

Filled MKE input field with 'aa' on input[name='mkeInput']
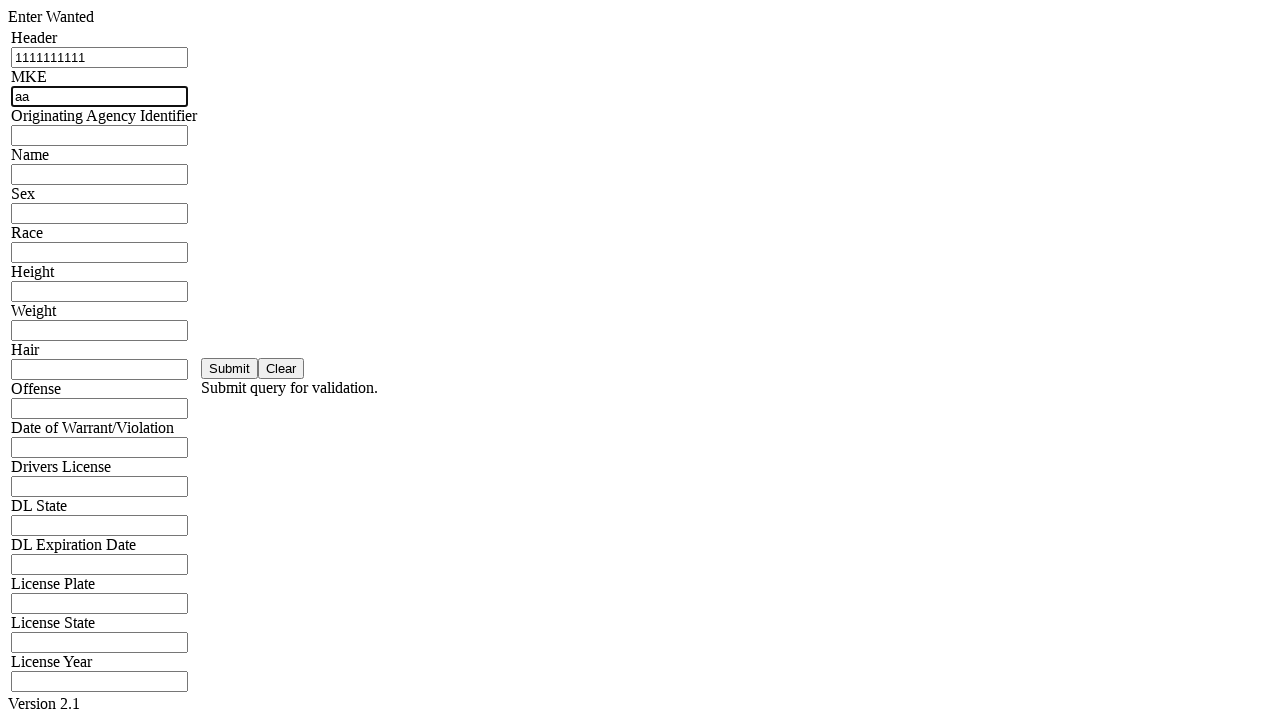

Filled OAI/ORI input field with 'aaaaaaaaa' on input[name='oriInput']
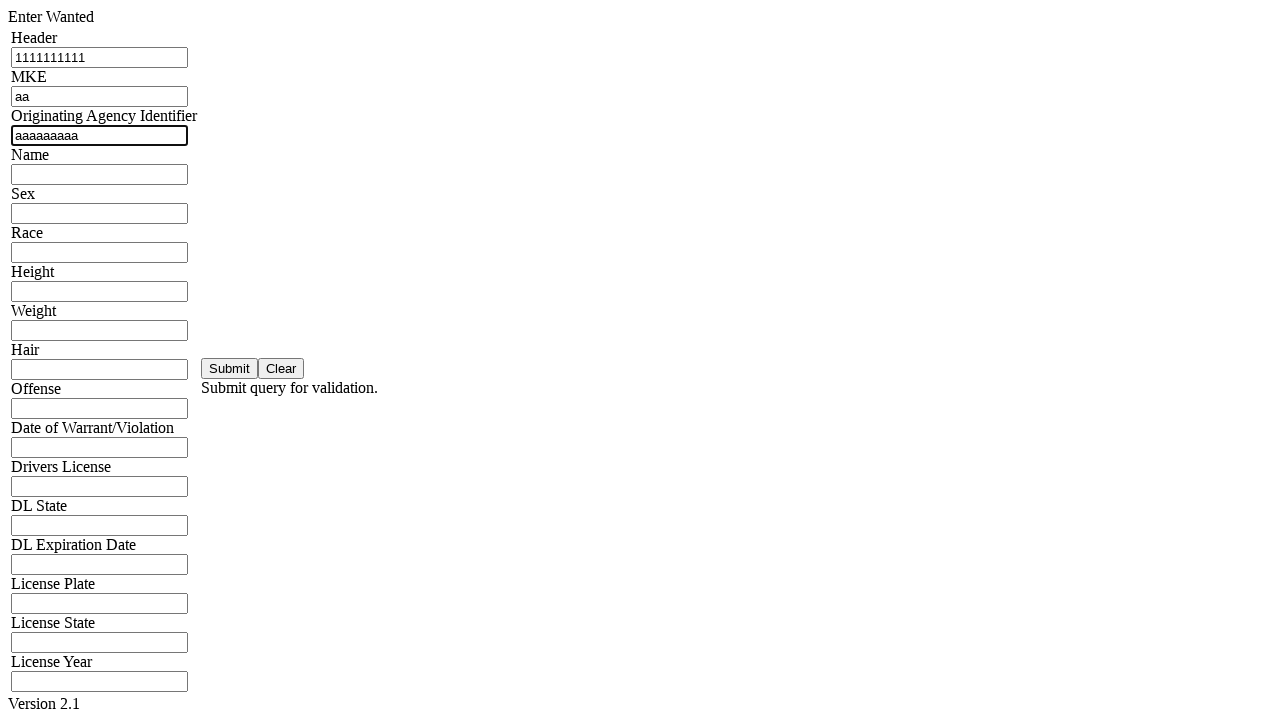

Filled name input field with 'no' on input[name='namInput']
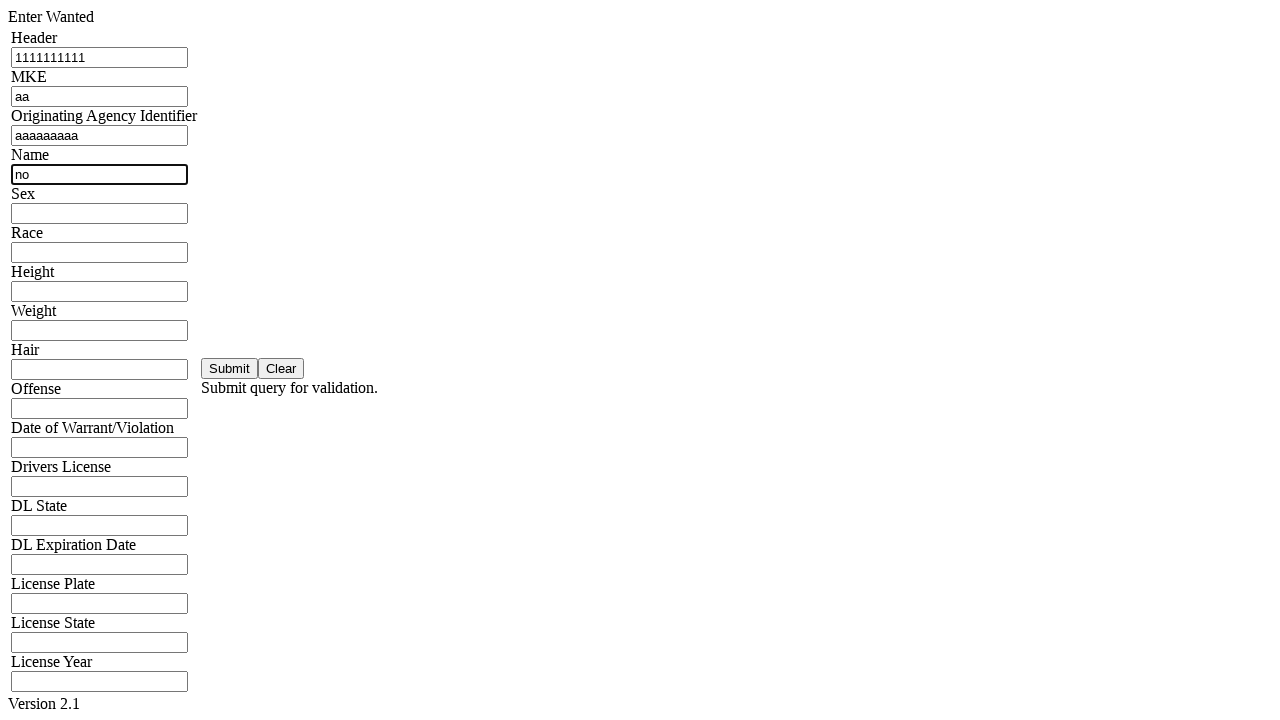

Clicked submit button to save form at (230, 368) on #saveBtn
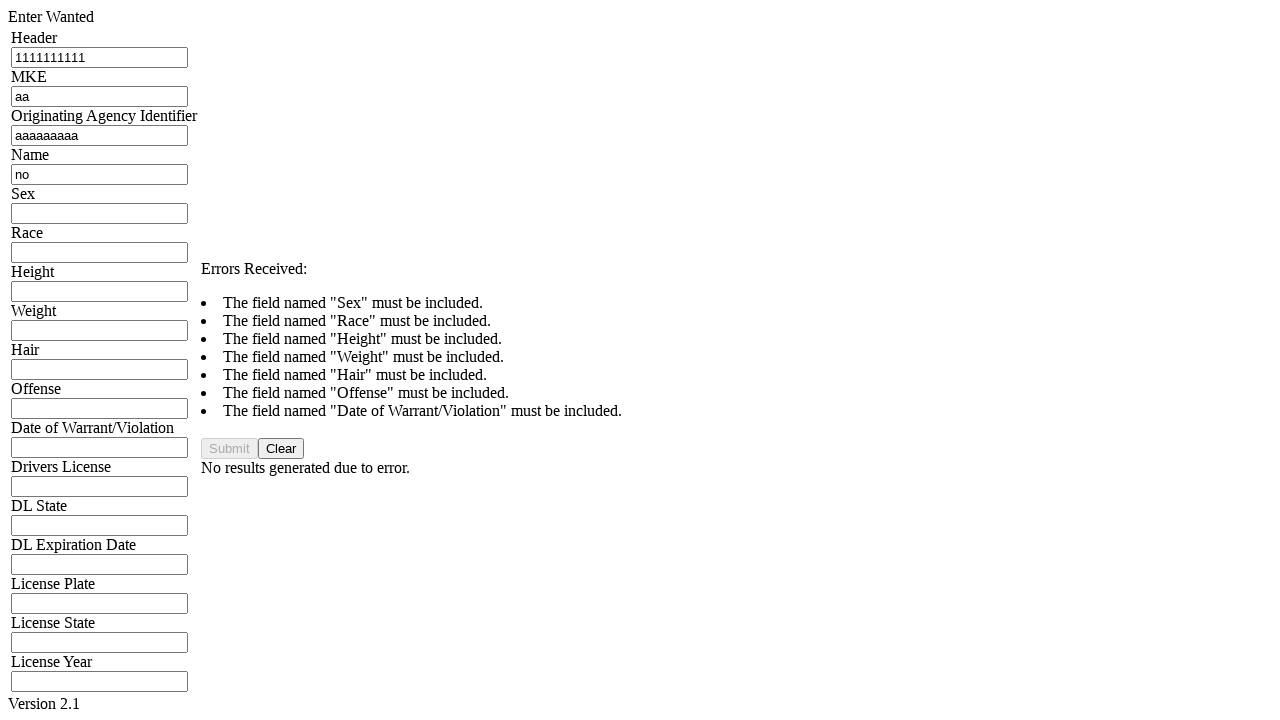

Clicked clear button to reset form at (281, 448) on #clearBtn
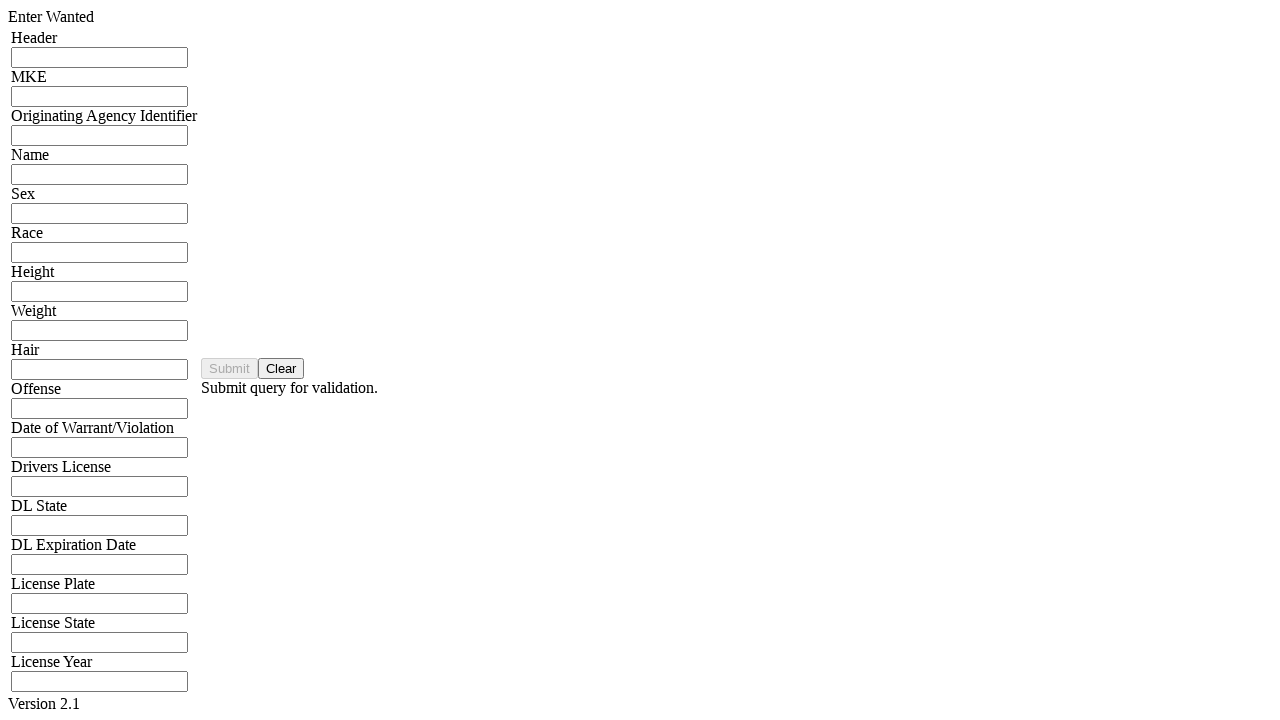

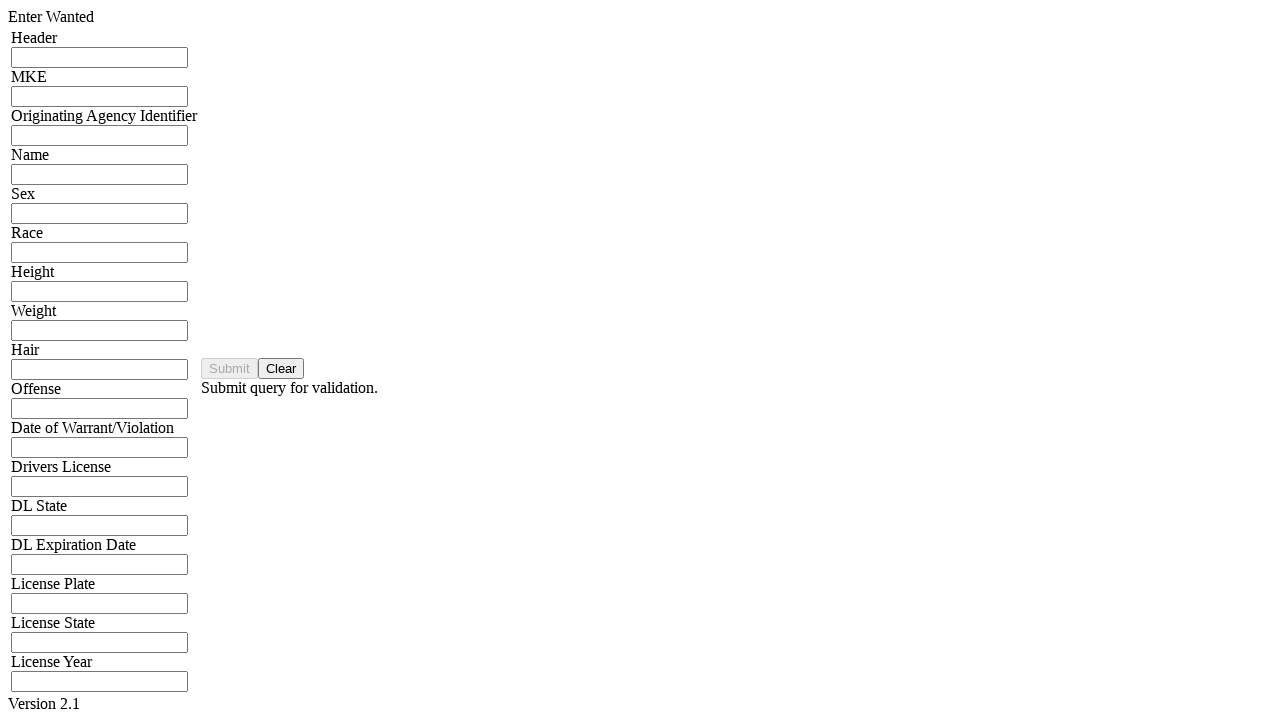